Tests JavaScript confirmation alert handling by clicking a button to trigger the alert, accepting it, and verifying the result message is displayed correctly.

Starting URL: http://the-internet.herokuapp.com/javascript_alerts

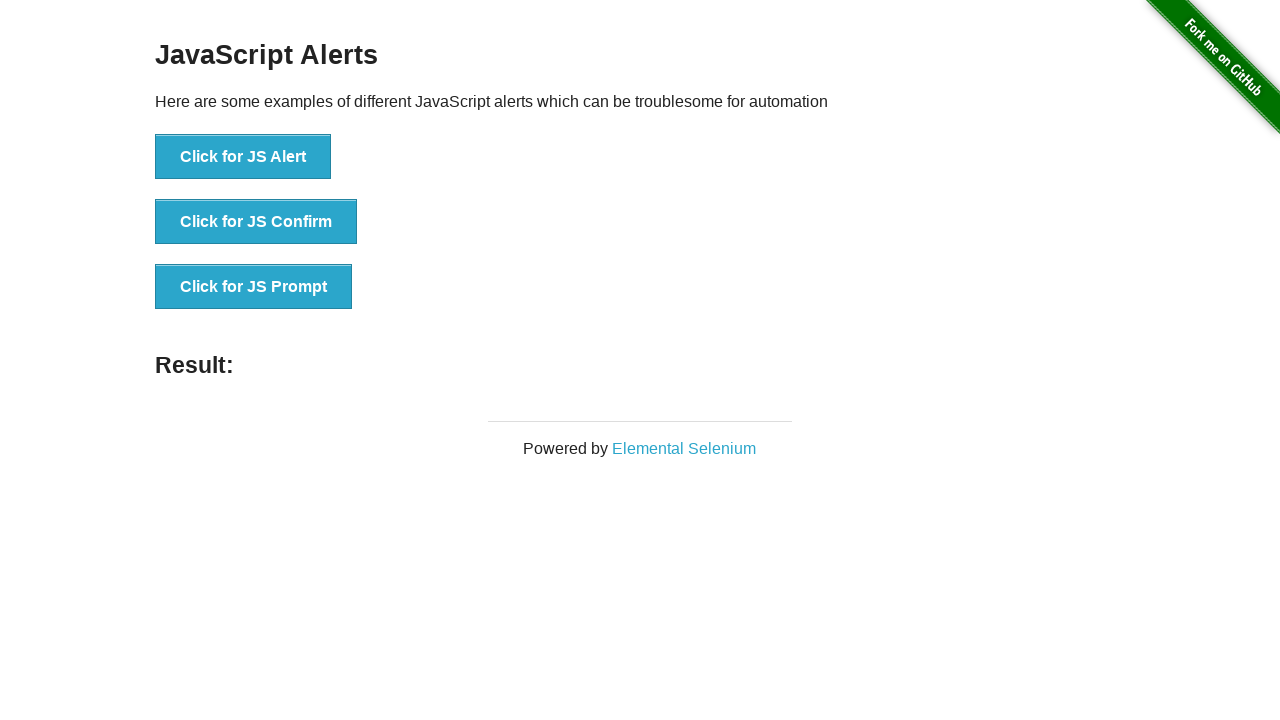

Clicked the second button to trigger JavaScript confirmation alert at (256, 222) on .example li:nth-child(2) button
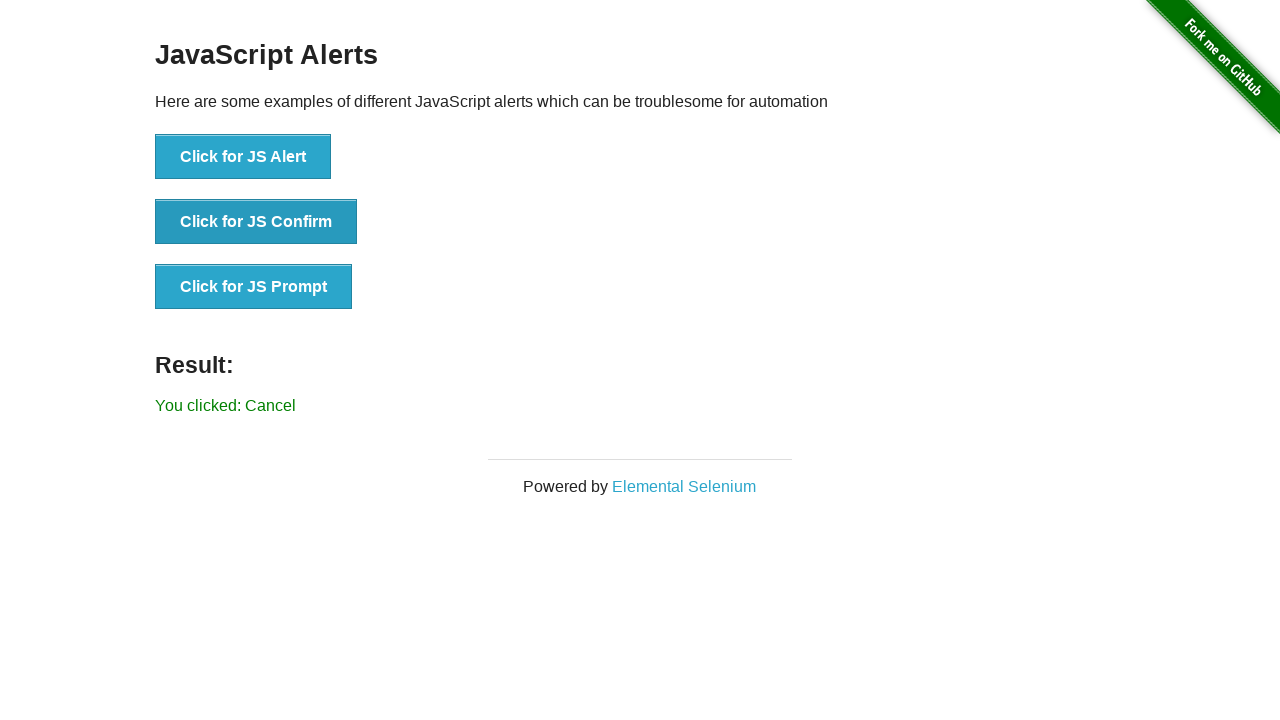

Set up dialog handler to accept confirmation alert
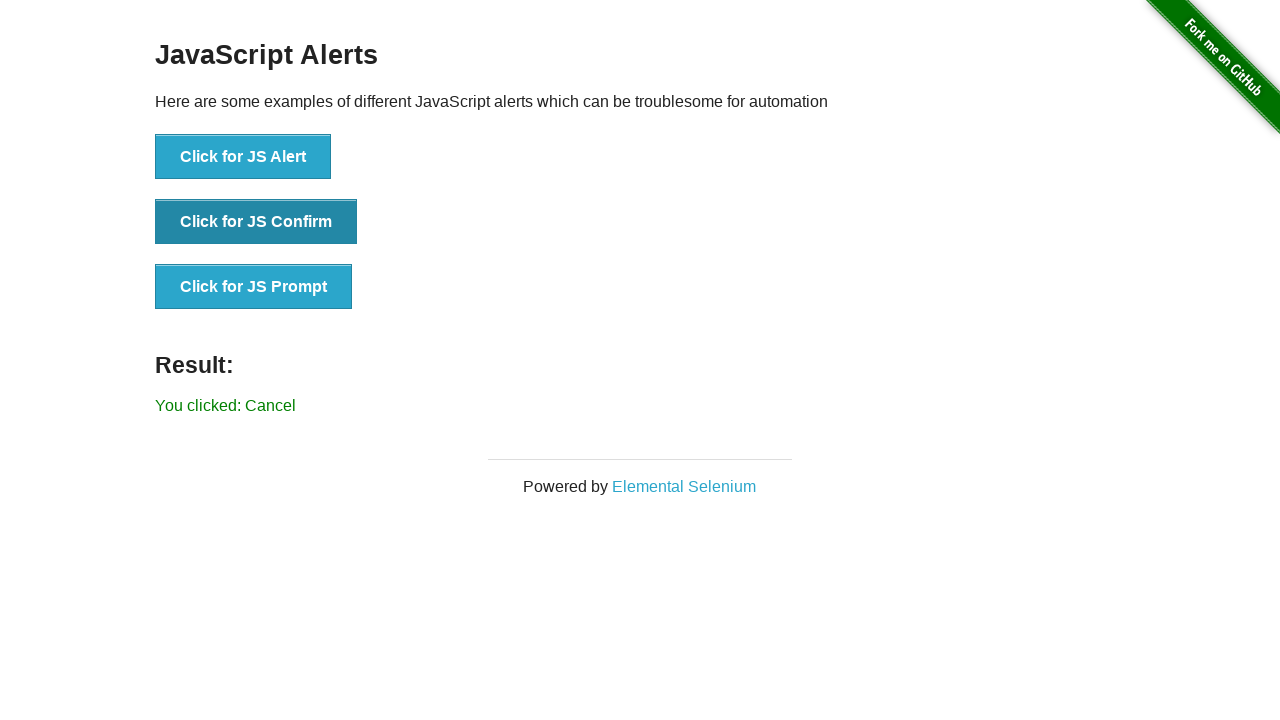

Re-clicked the button to trigger the dialog at (256, 222) on .example li:nth-child(2) button
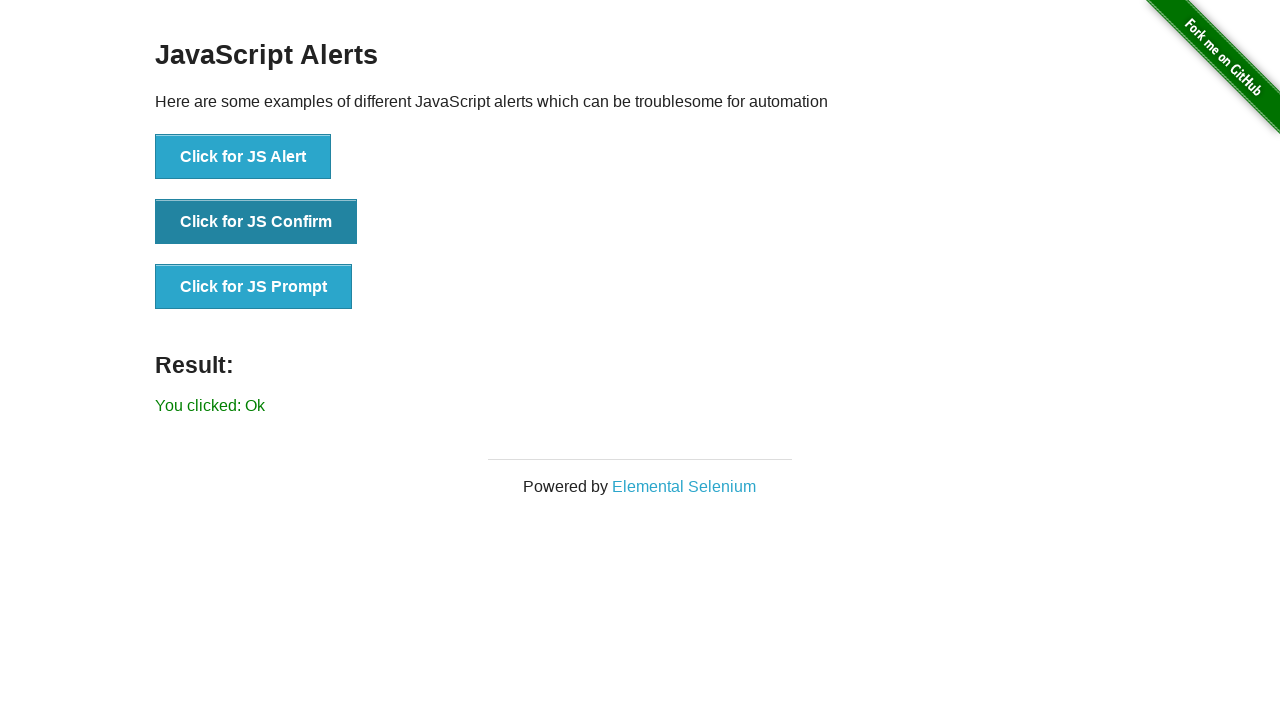

Result message element loaded
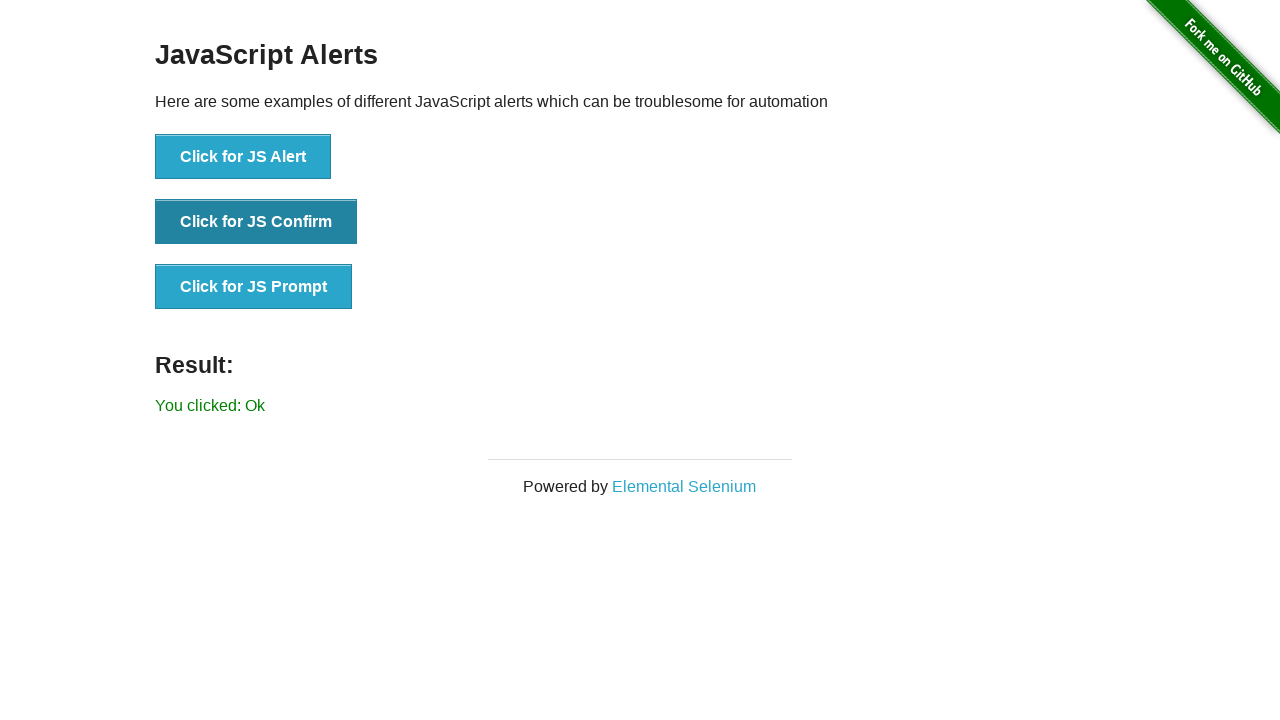

Retrieved result text from result element
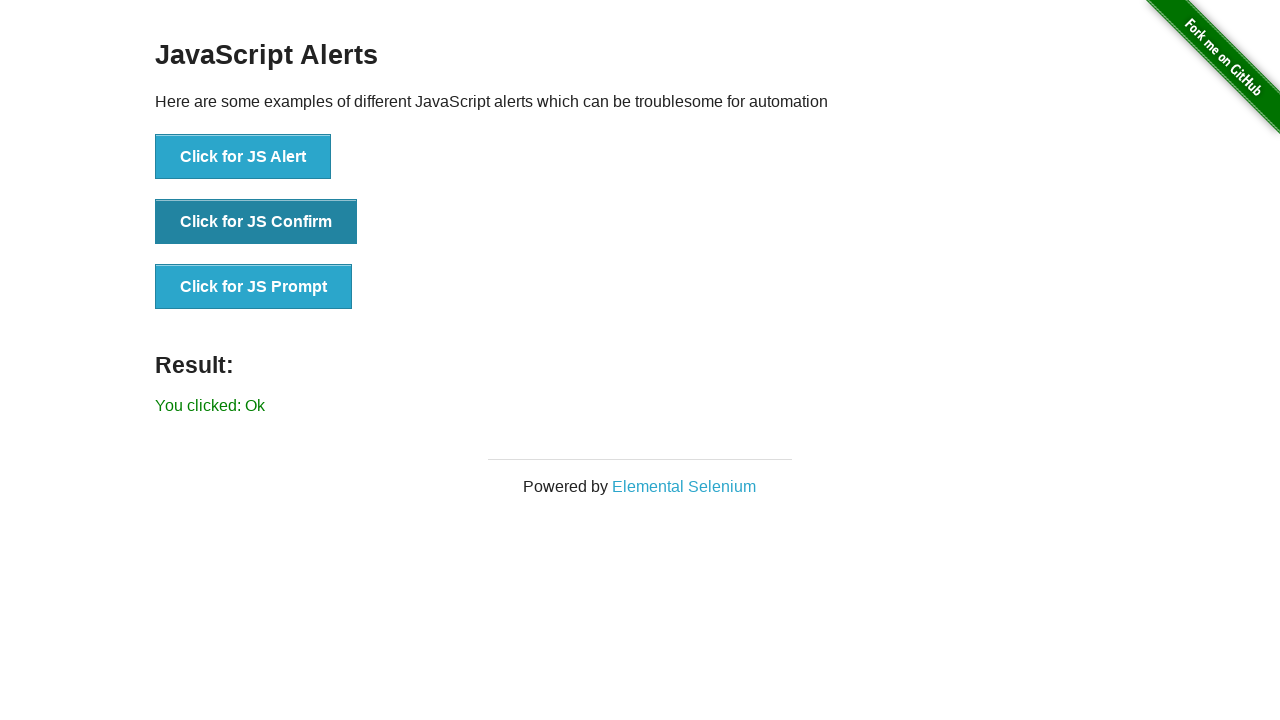

Verified result text matches expected confirmation acceptance message
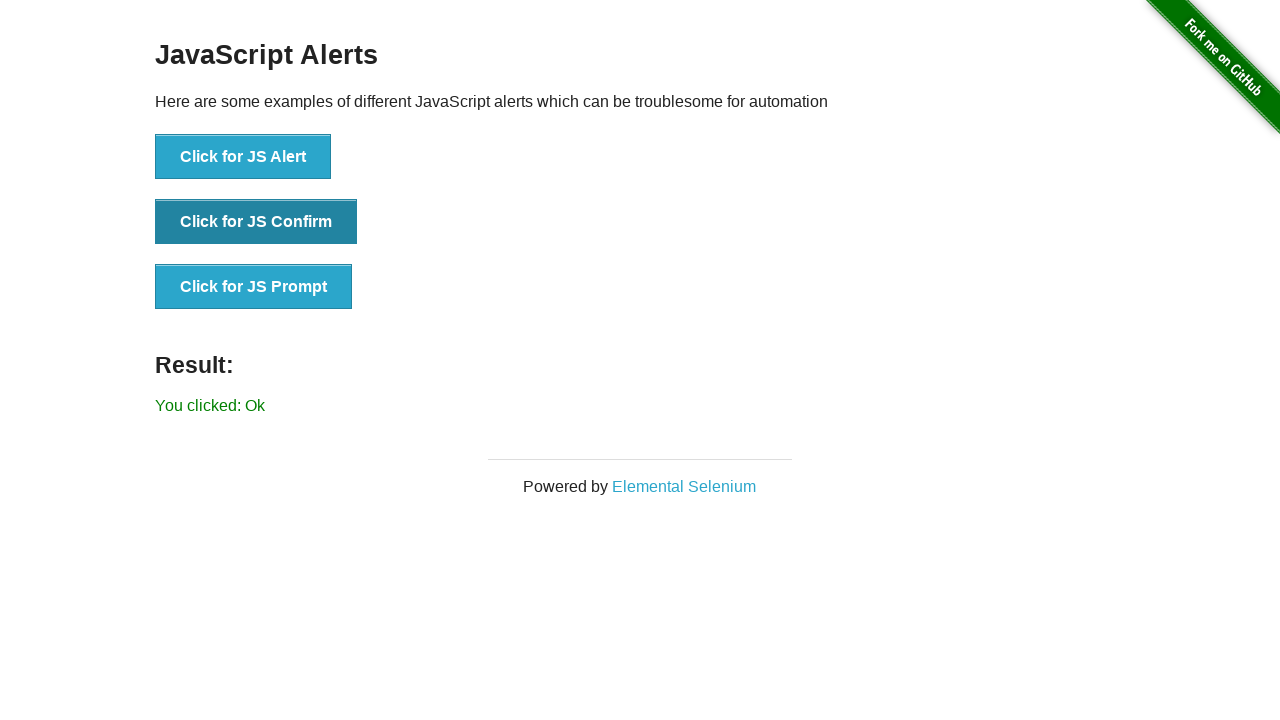

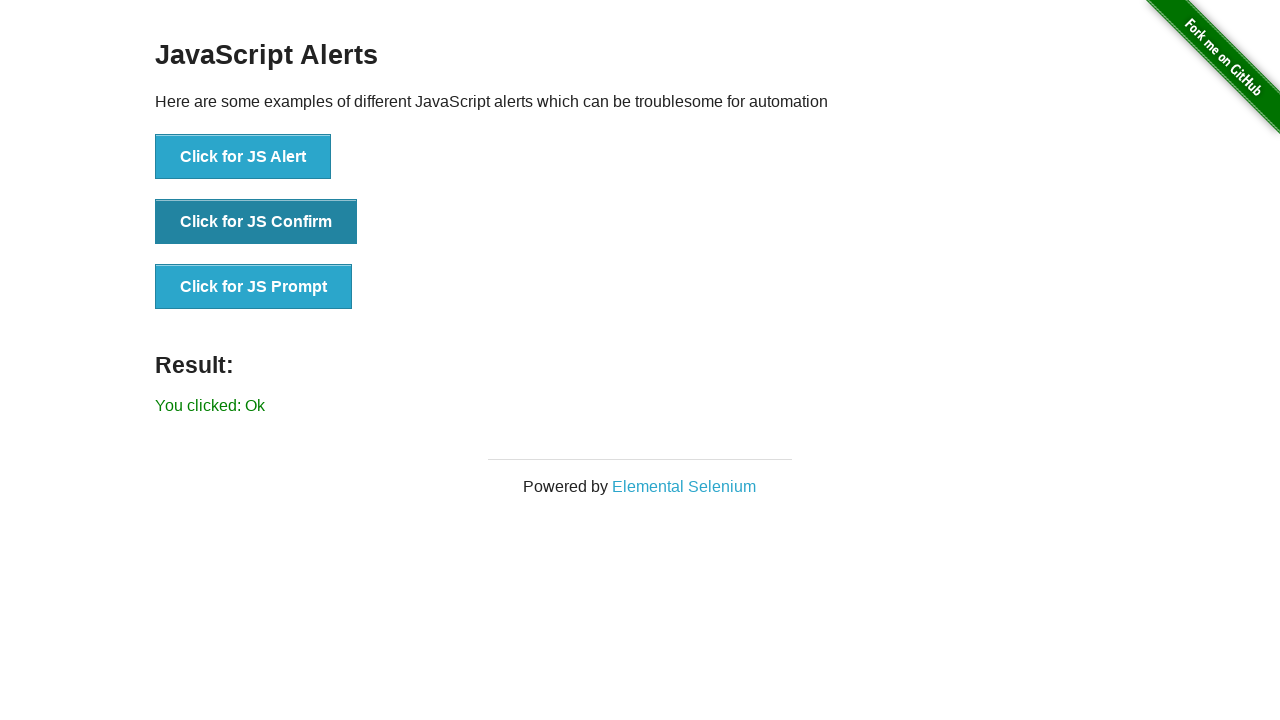